Tests flight booking dropdown functionality by selecting origin station (AMD - Ahmedabad) and destination station (BOM - Mumbai) from dropdown menus

Starting URL: https://rahulshettyacademy.com/dropdownsPractise/

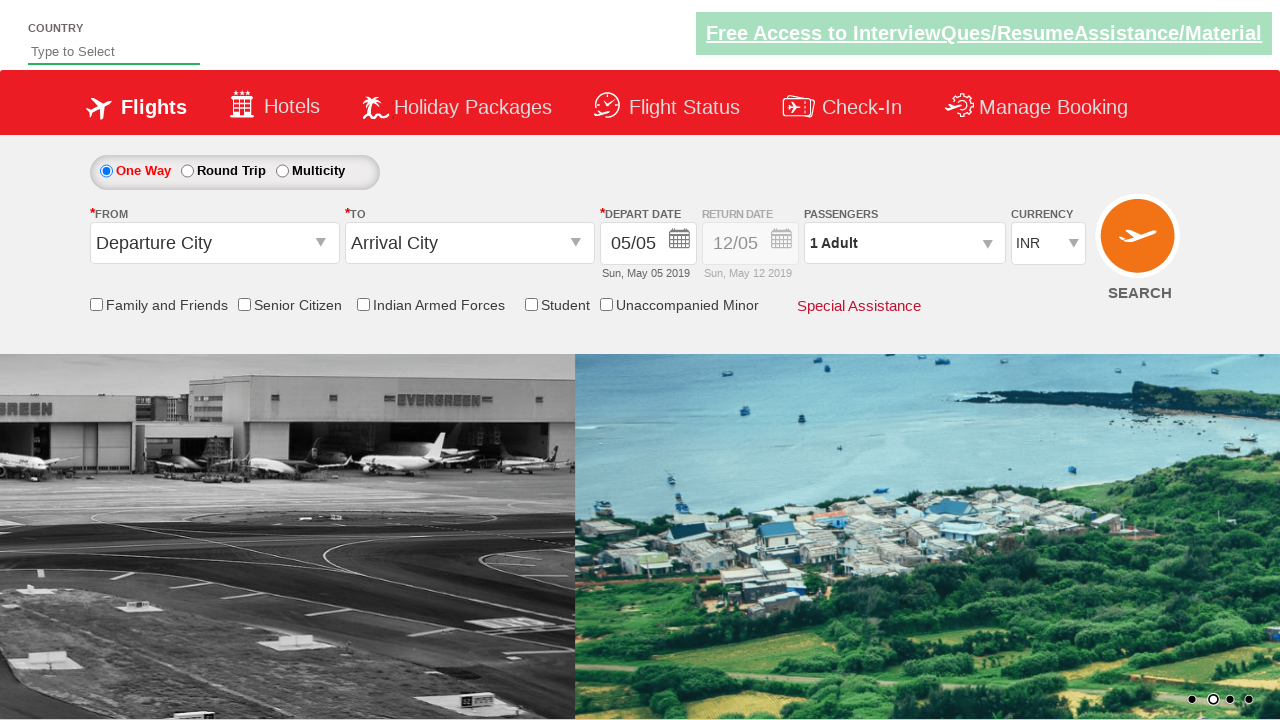

Clicked on origin station dropdown to open it at (214, 243) on #ctl00_mainContent_ddl_originStation1_CTXT
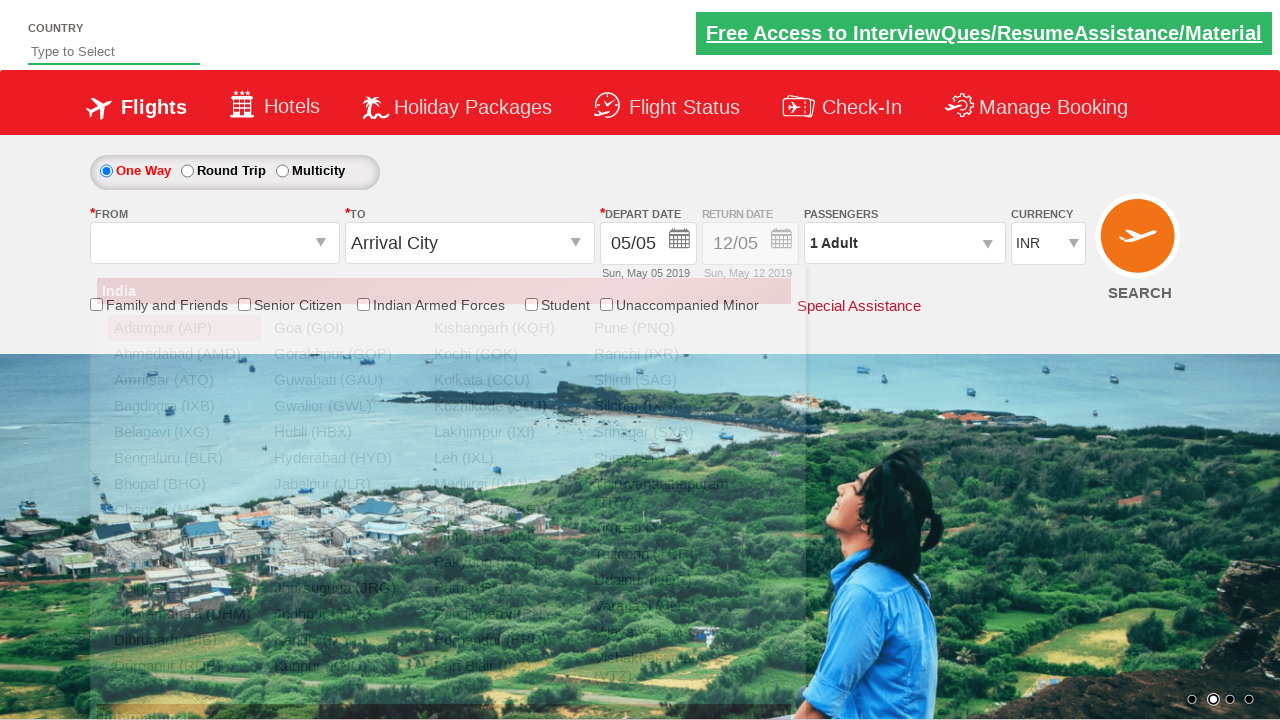

Selected AMD (Ahmedabad) as origin station at (184, 354) on xpath=//div[@id='glsctl00_mainContent_ddl_originStation1_CTNR']//a[@value='AMD']
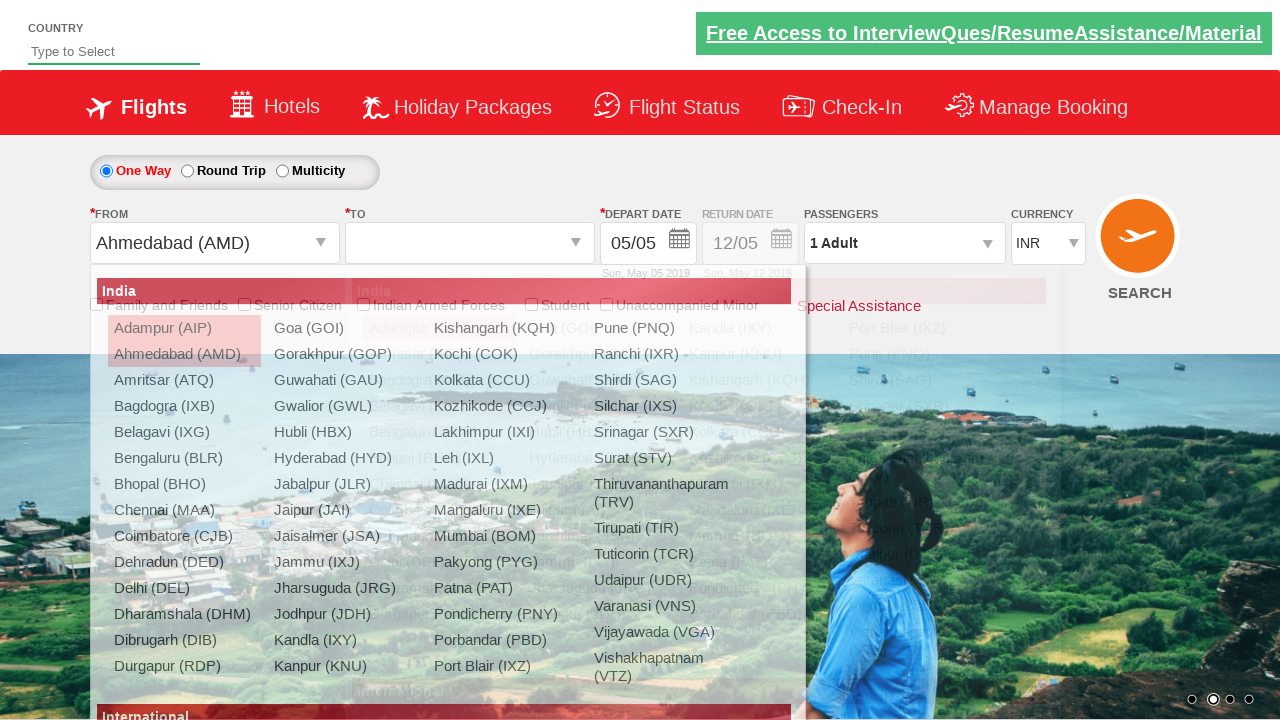

Waited for dropdown interaction to complete
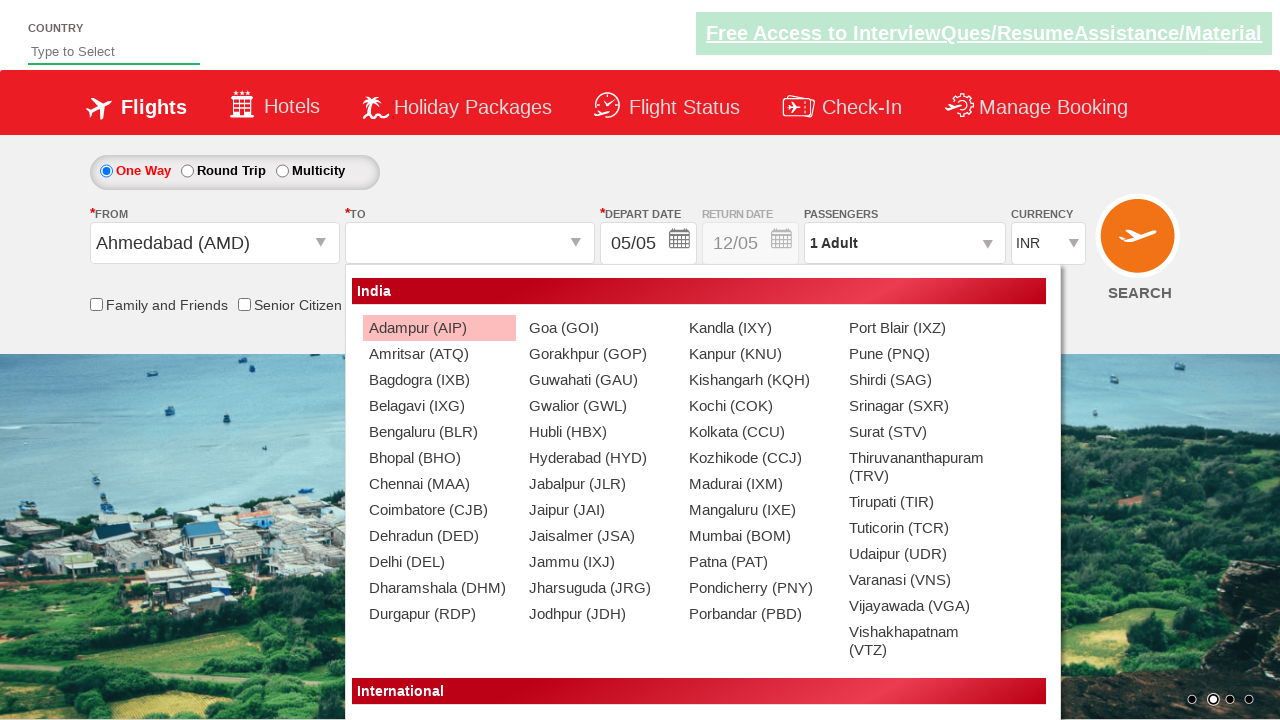

Selected BOM (Mumbai) as destination station at (759, 536) on xpath=//div[@id='glsctl00_mainContent_ddl_destinationStation1_CTNR']//a[@value='
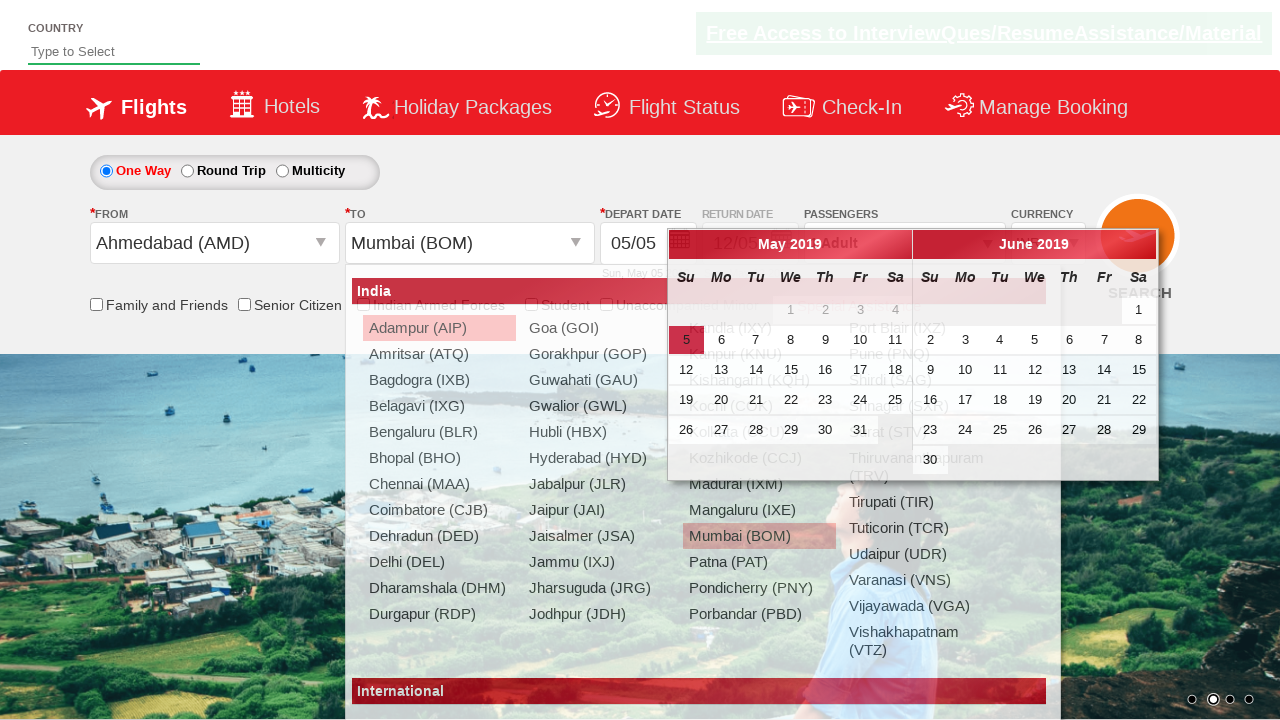

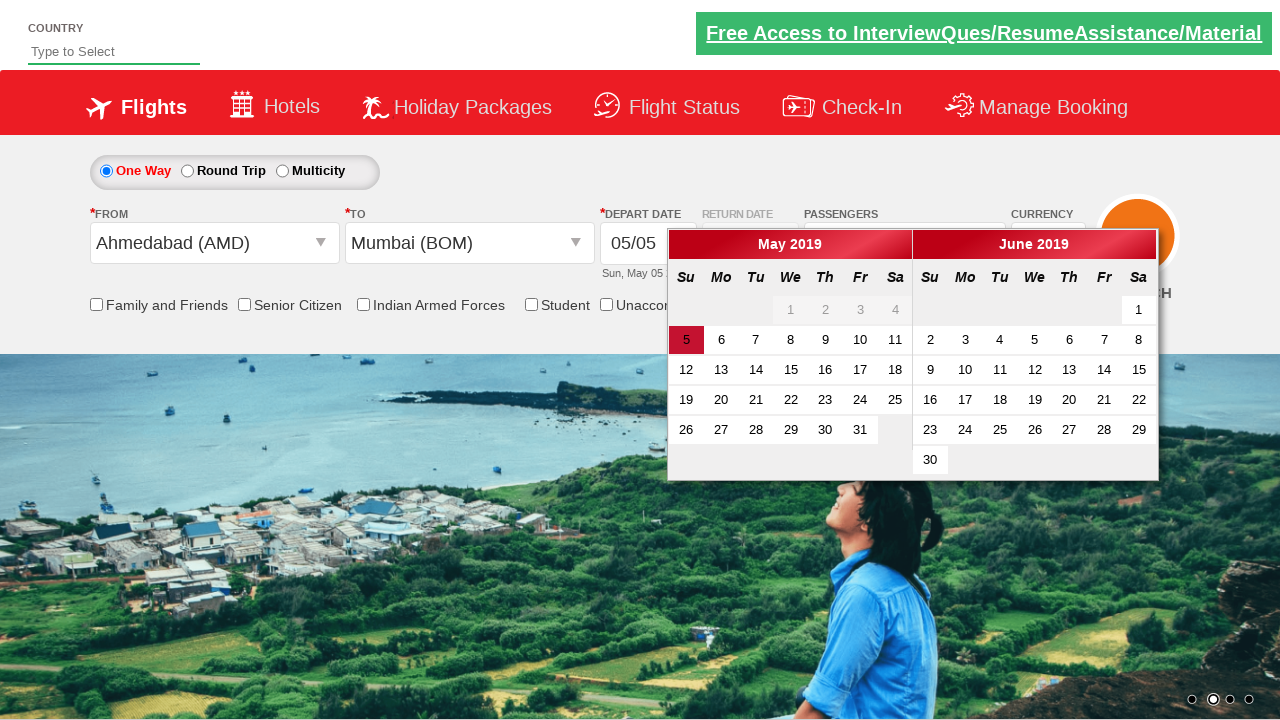